Tests element highlighting functionality by navigating to a page with a large table and visually highlighting a specific element by changing its border style using JavaScript execution.

Starting URL: http://the-internet.herokuapp.com/large

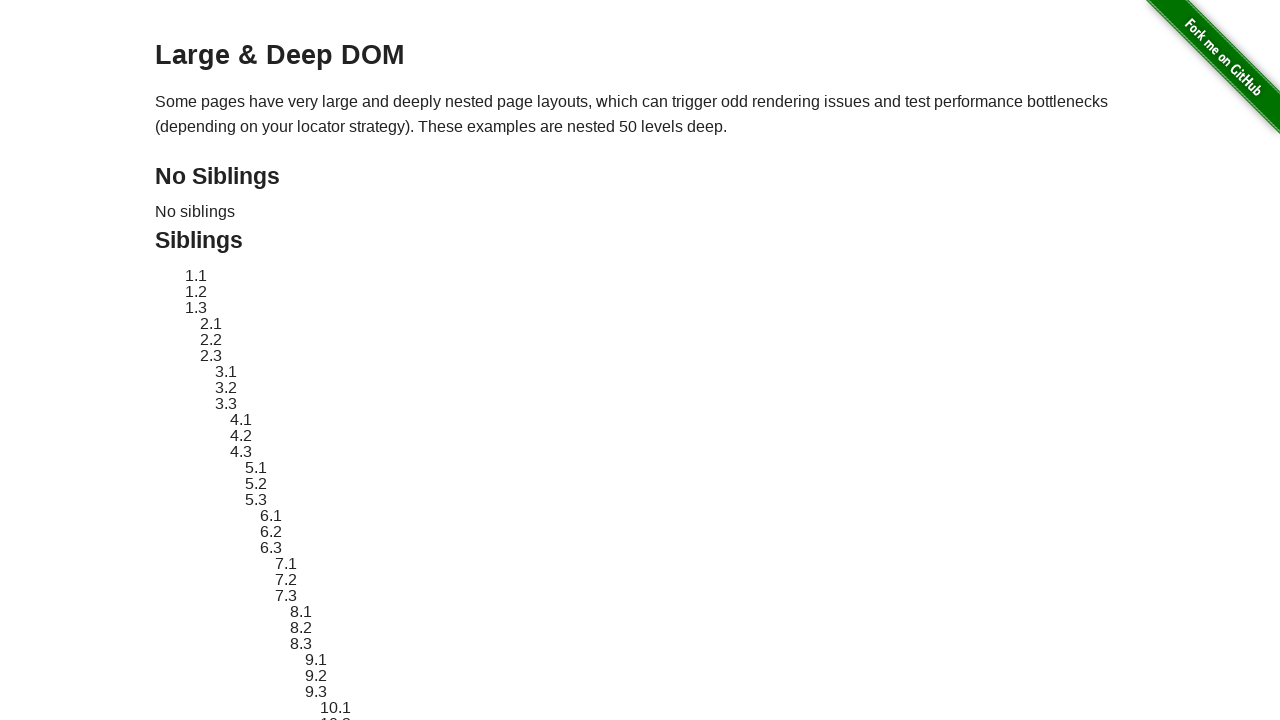

Navigated to the-internet.herokuapp.com/large page with large table
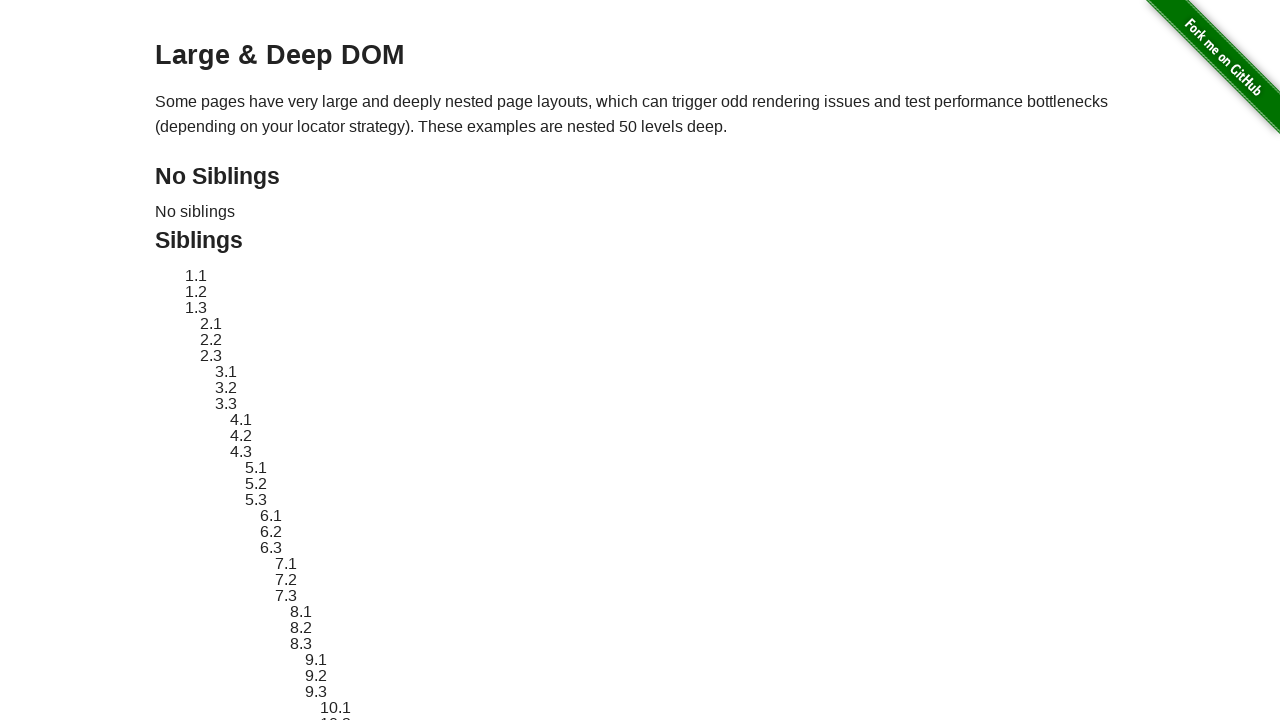

Located target element #sibling-2.3
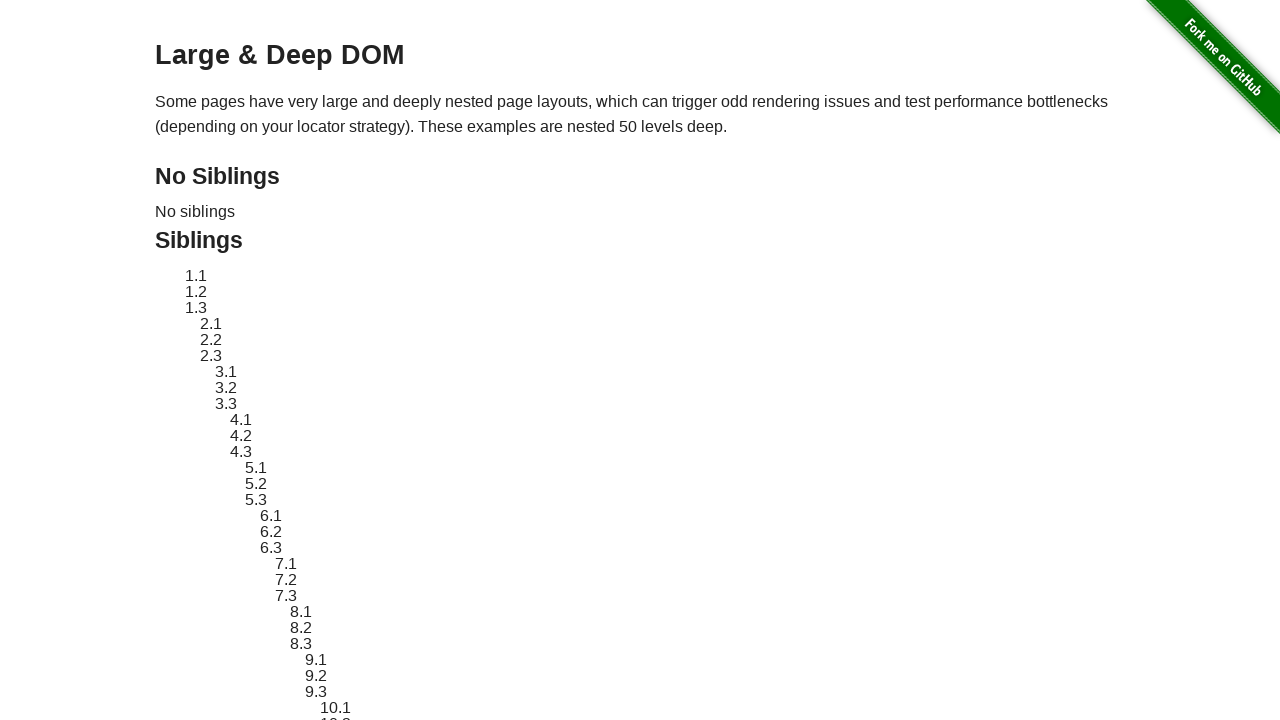

Target element became visible
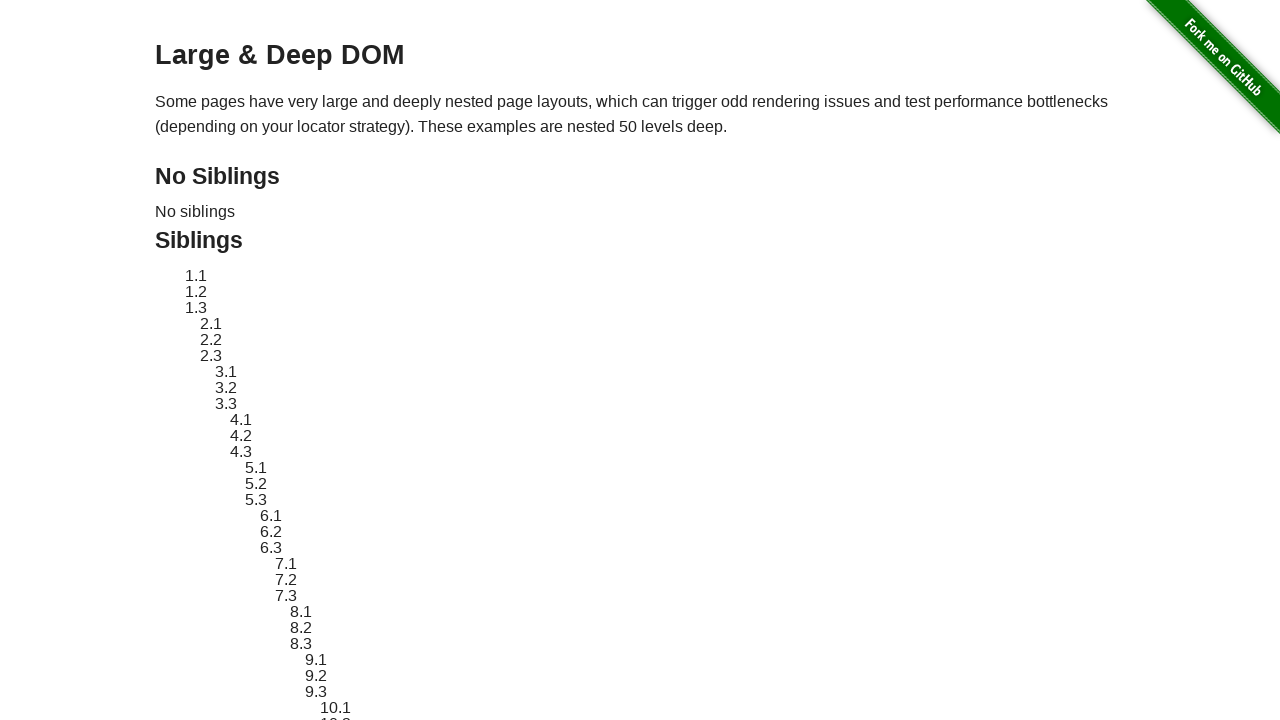

Stored original style attribute of target element
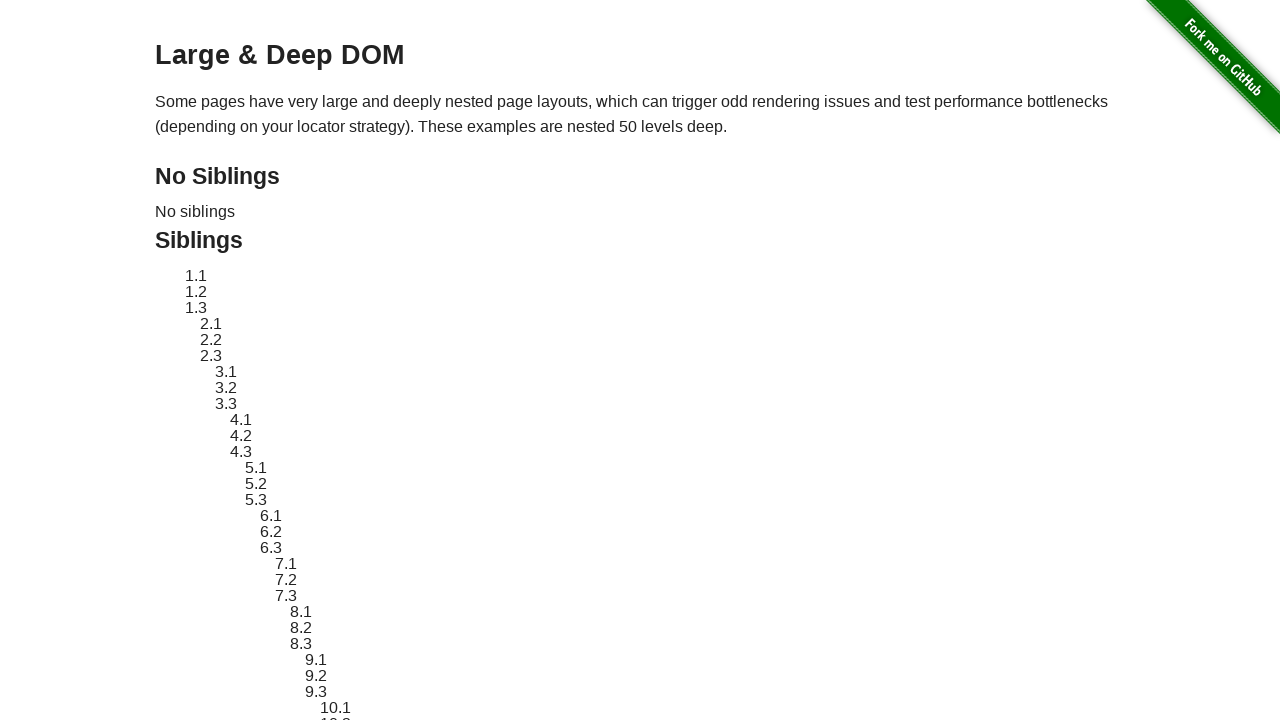

Applied red dashed border highlight to target element
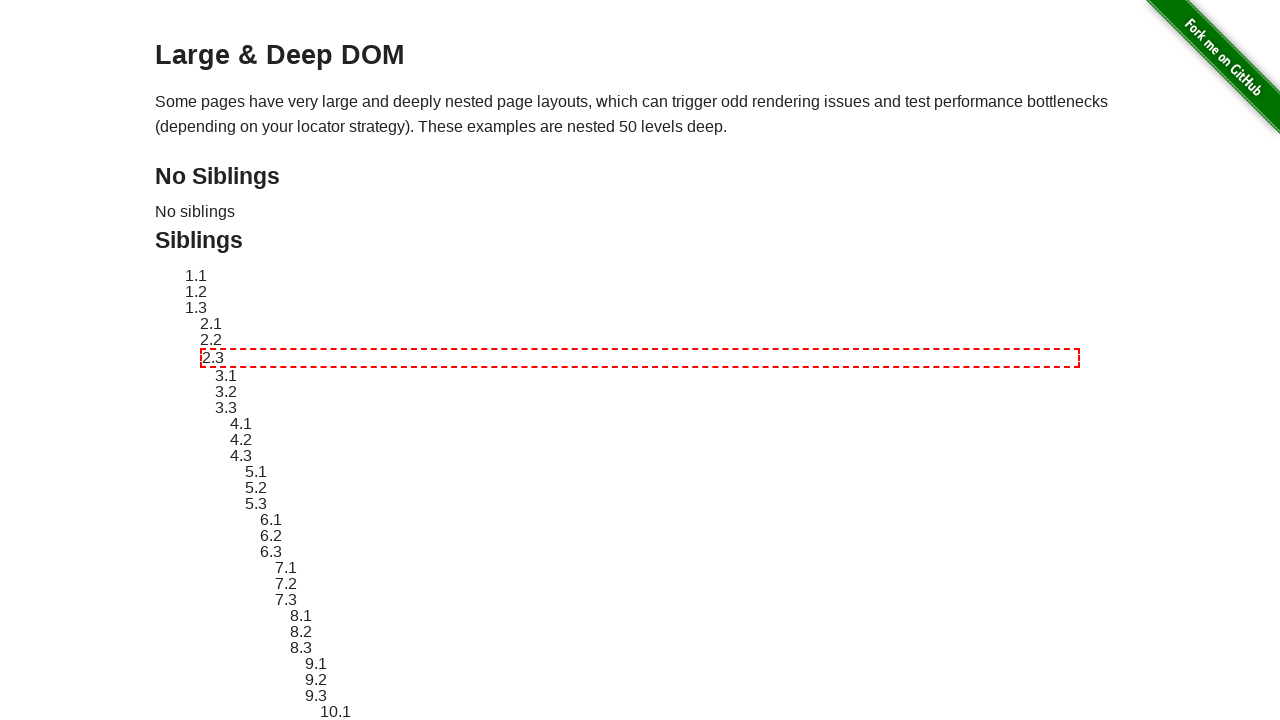

Waited 3 seconds to view the highlighted element
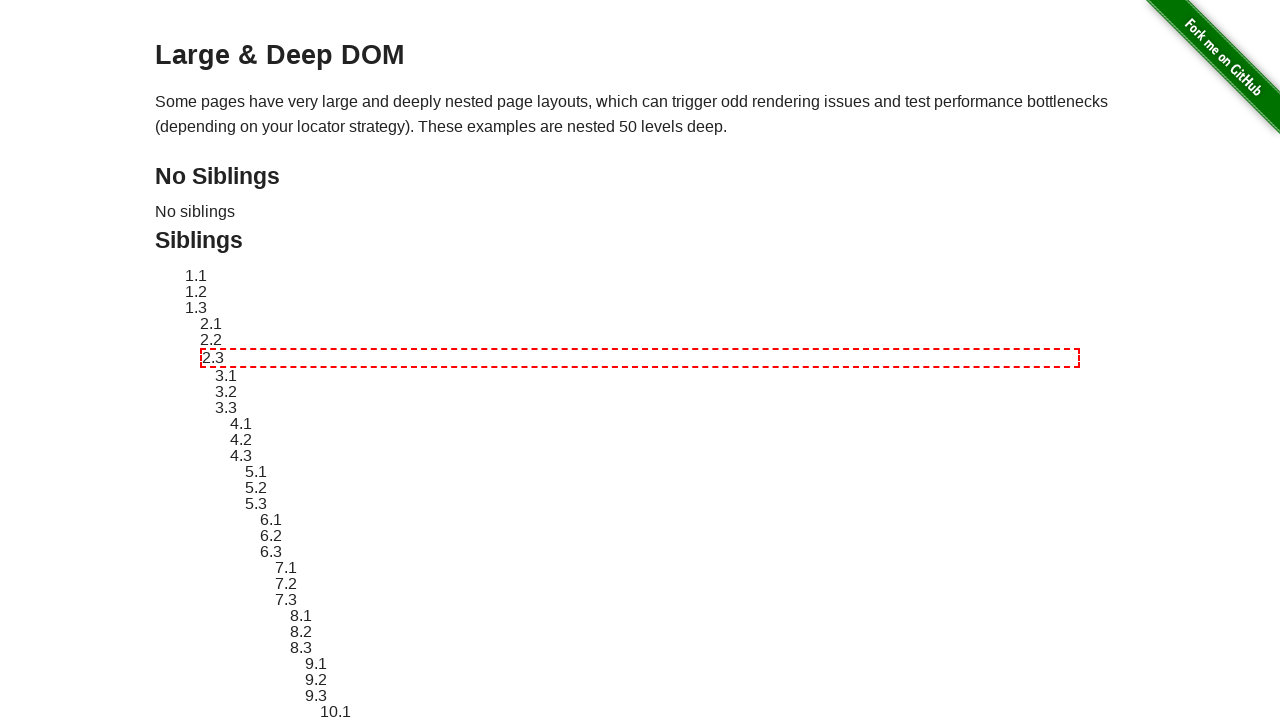

Reverted element style back to original
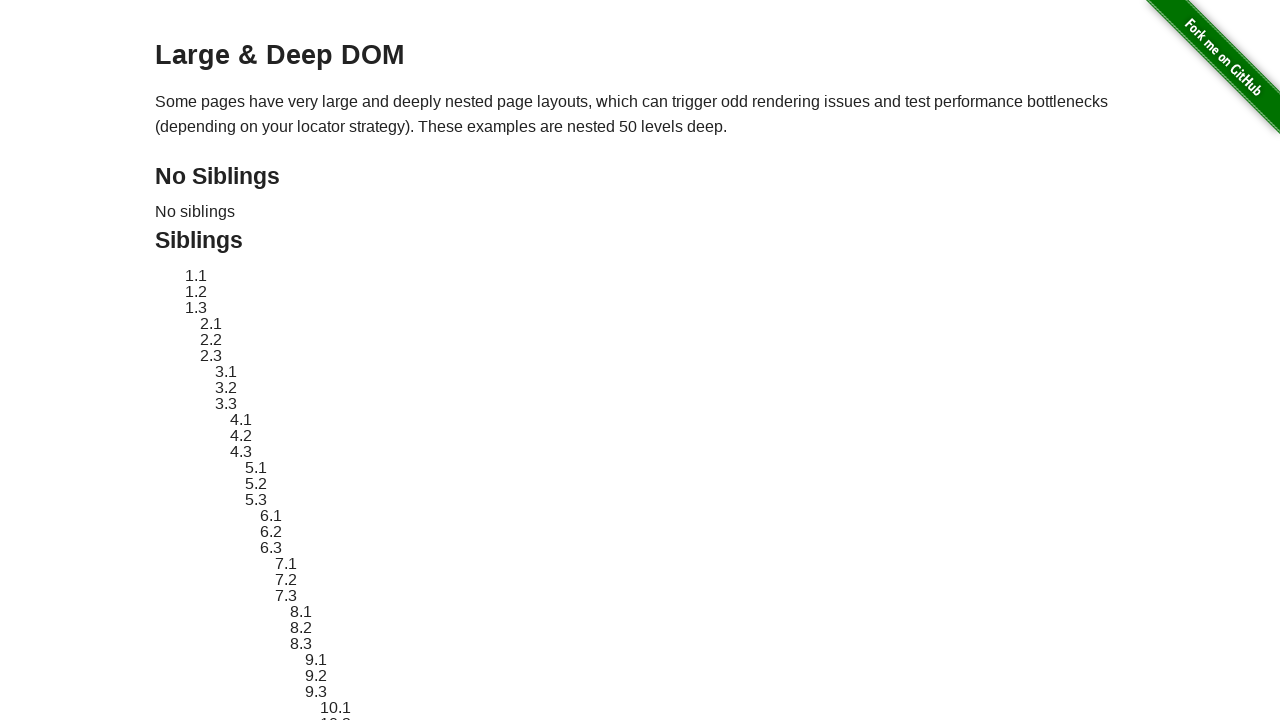

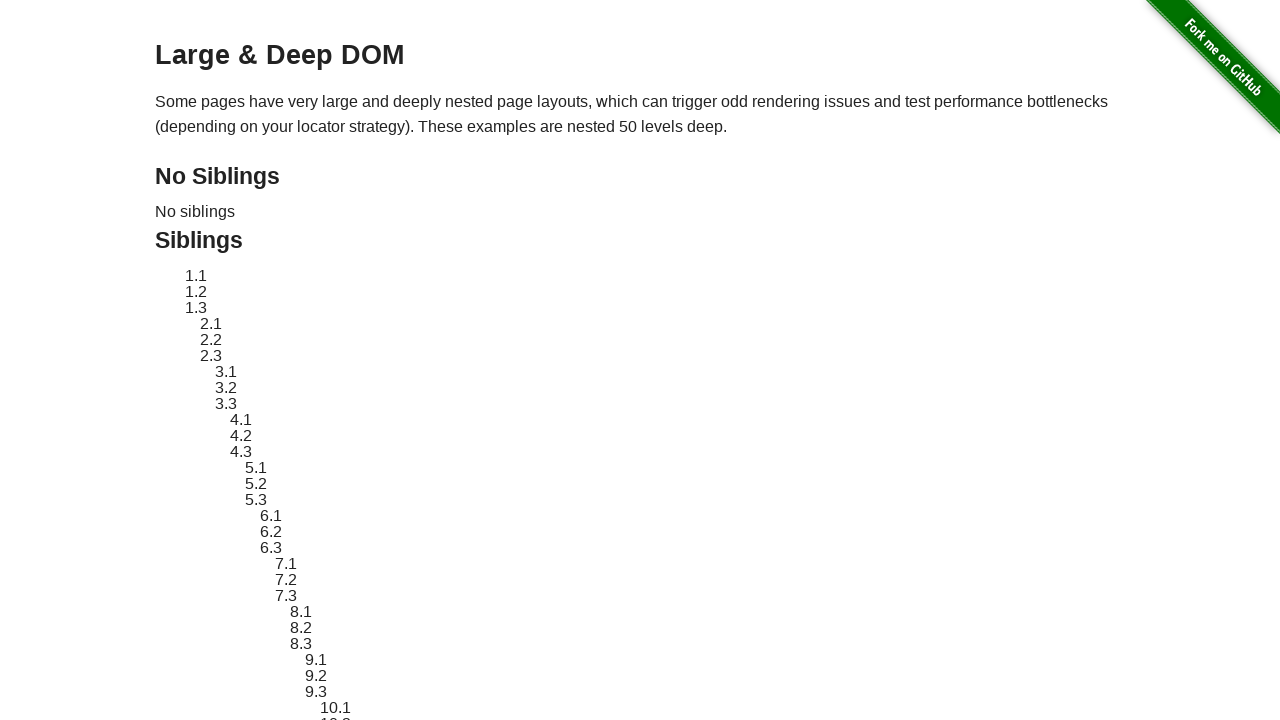